Navigates to Playwright documentation homepage, clicks "Get started" link, and verifies that the getting started page contains the expected table of contents links

Starting URL: https://playwright.dev

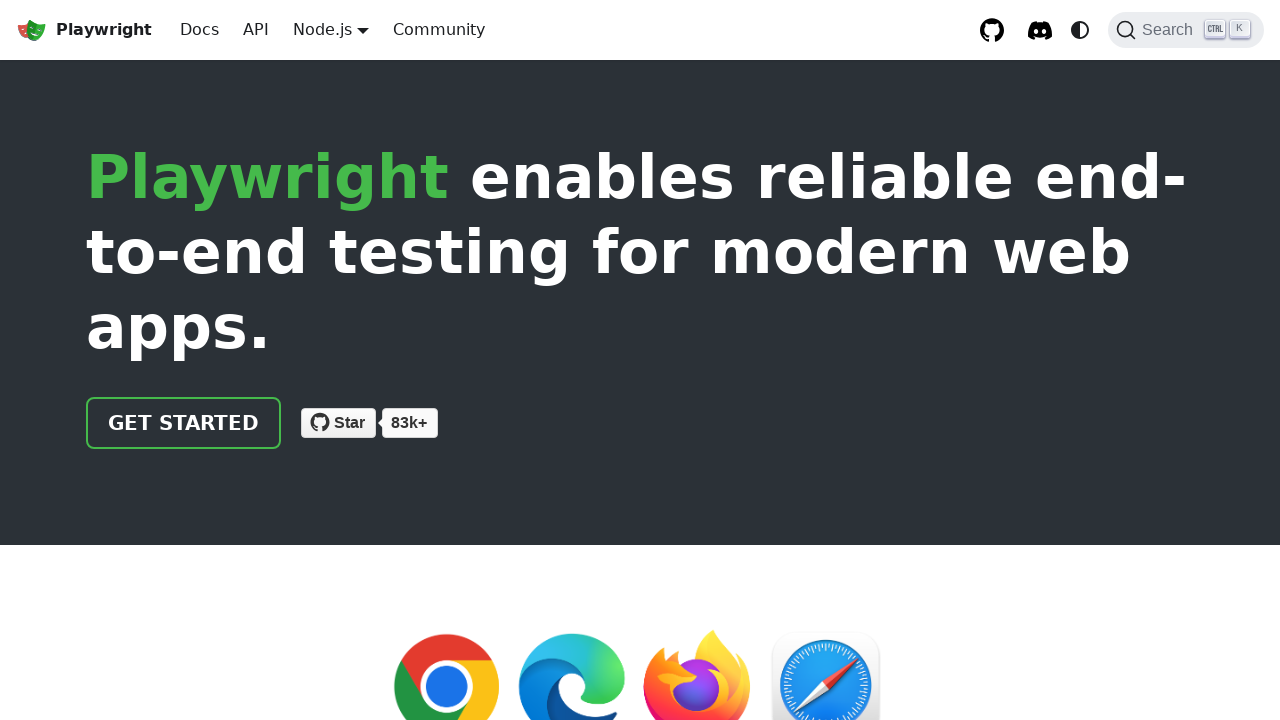

Clicked 'Get started' link at (184, 423) on a >> internal:has-text="Get started"i >> nth=0
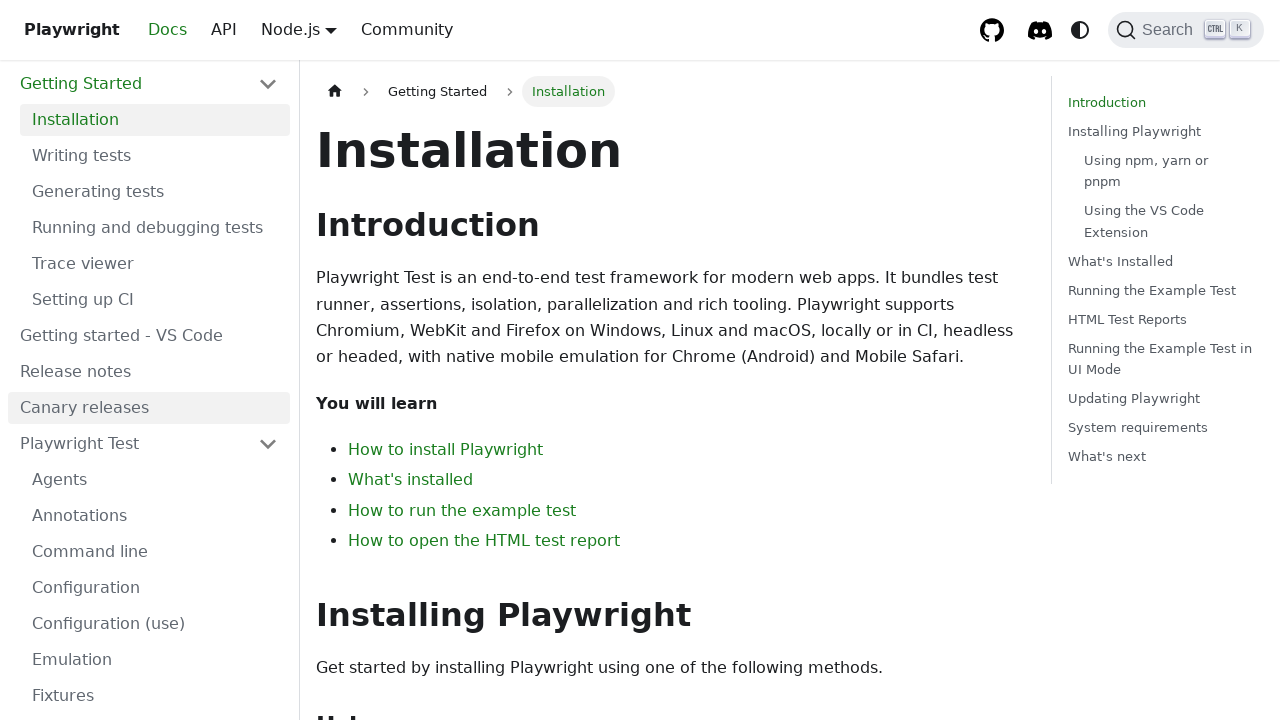

Installation header became visible on Getting Started page
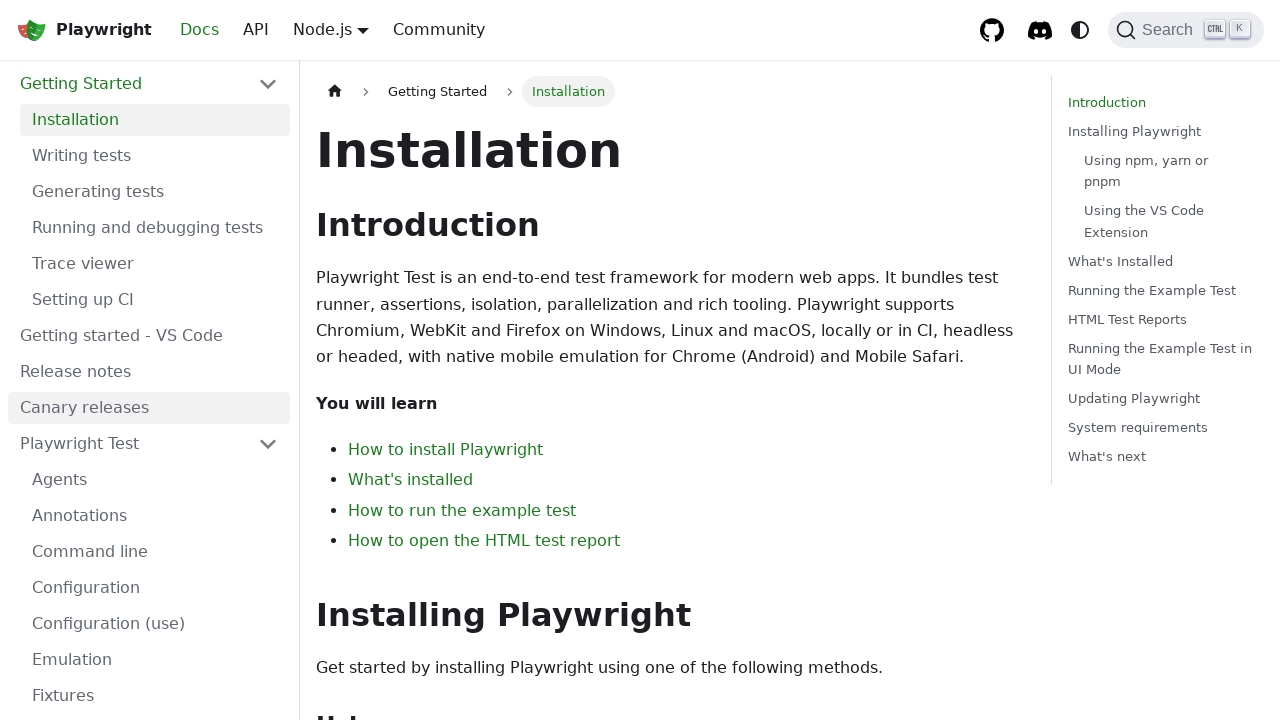

Located table of contents links on Getting Started page
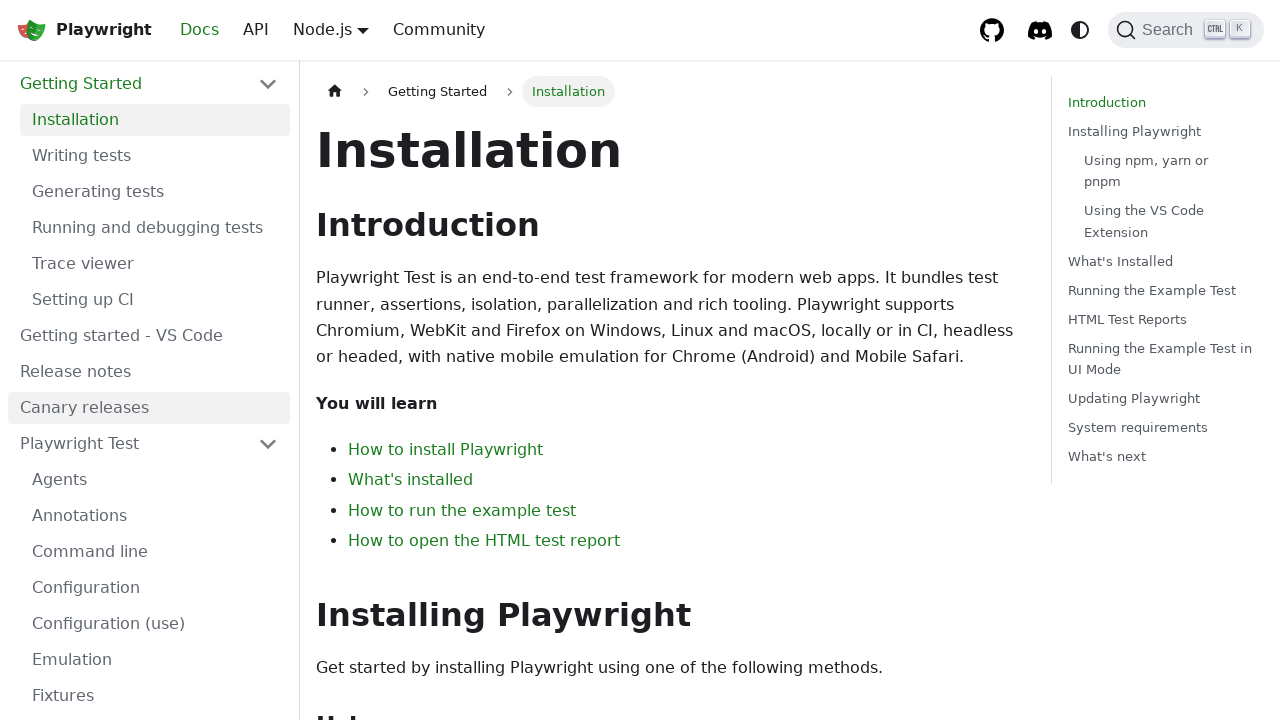

Verified table of contents contains expected links
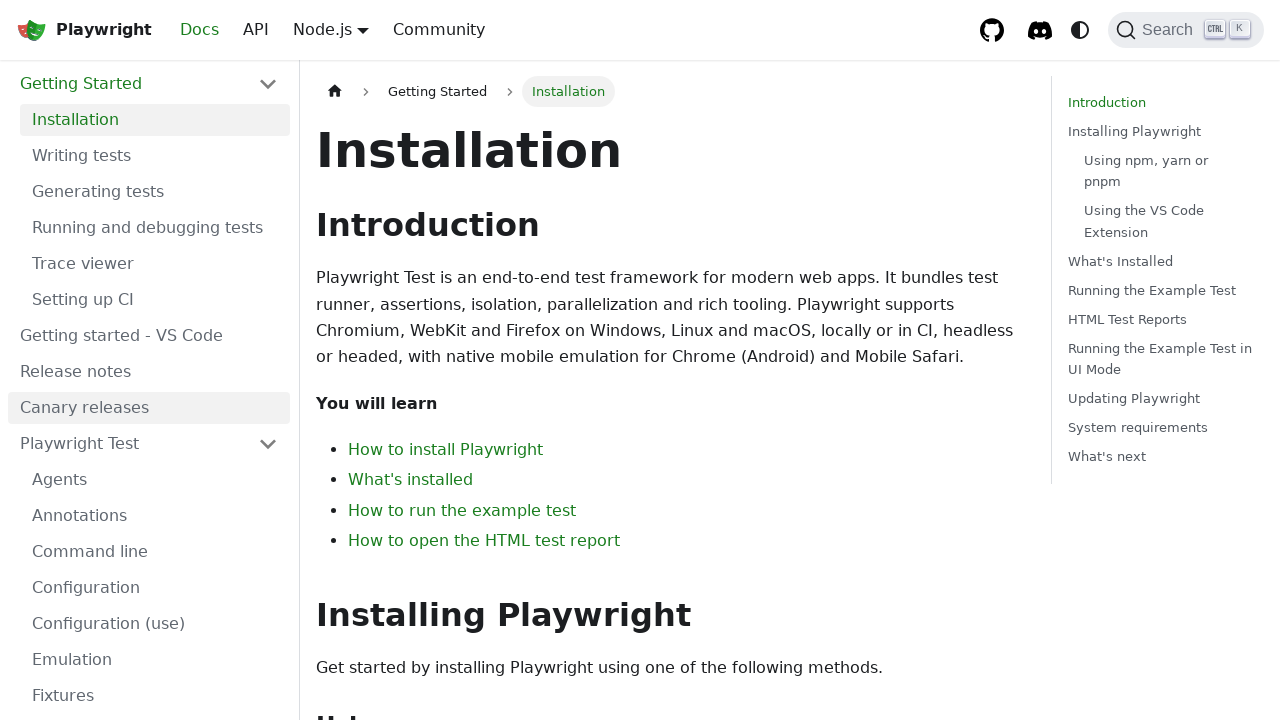

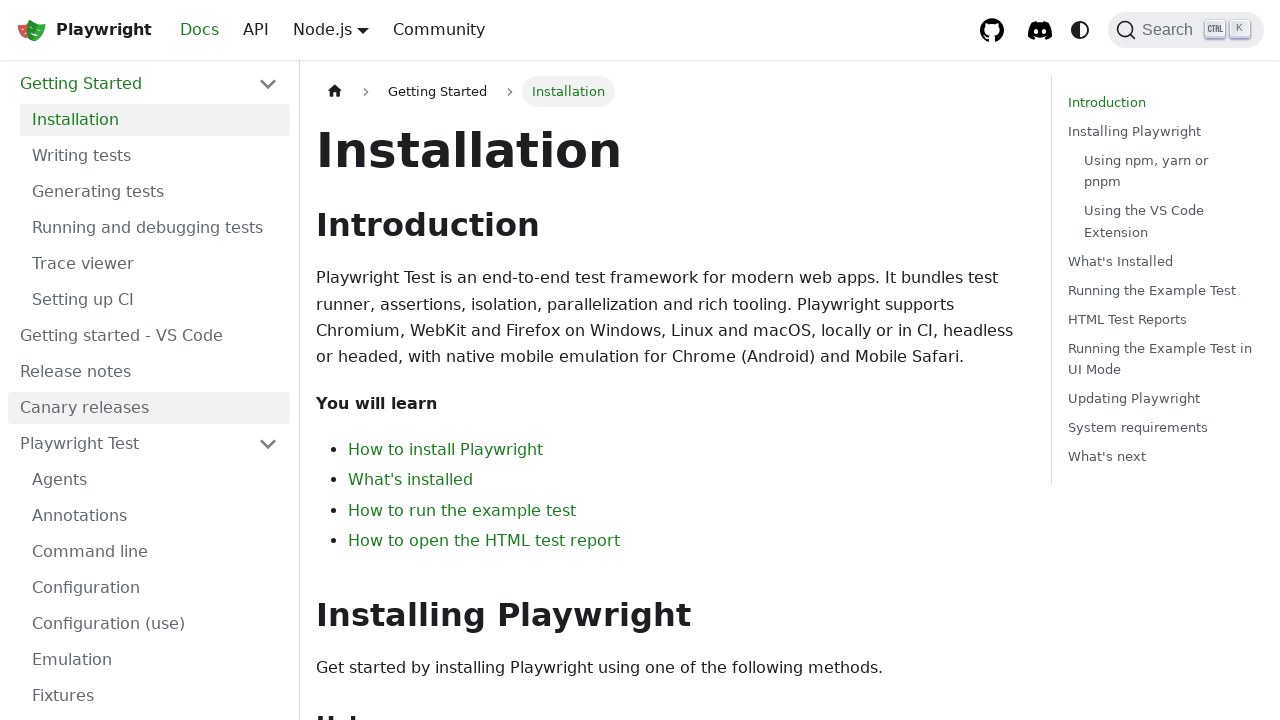